Navigates to the Rahul Shetty Academy Automation Practice page and verifies that the table with position data is loaded and contains rows.

Starting URL: https://www.rahulshettyacademy.com/AutomationPractice/

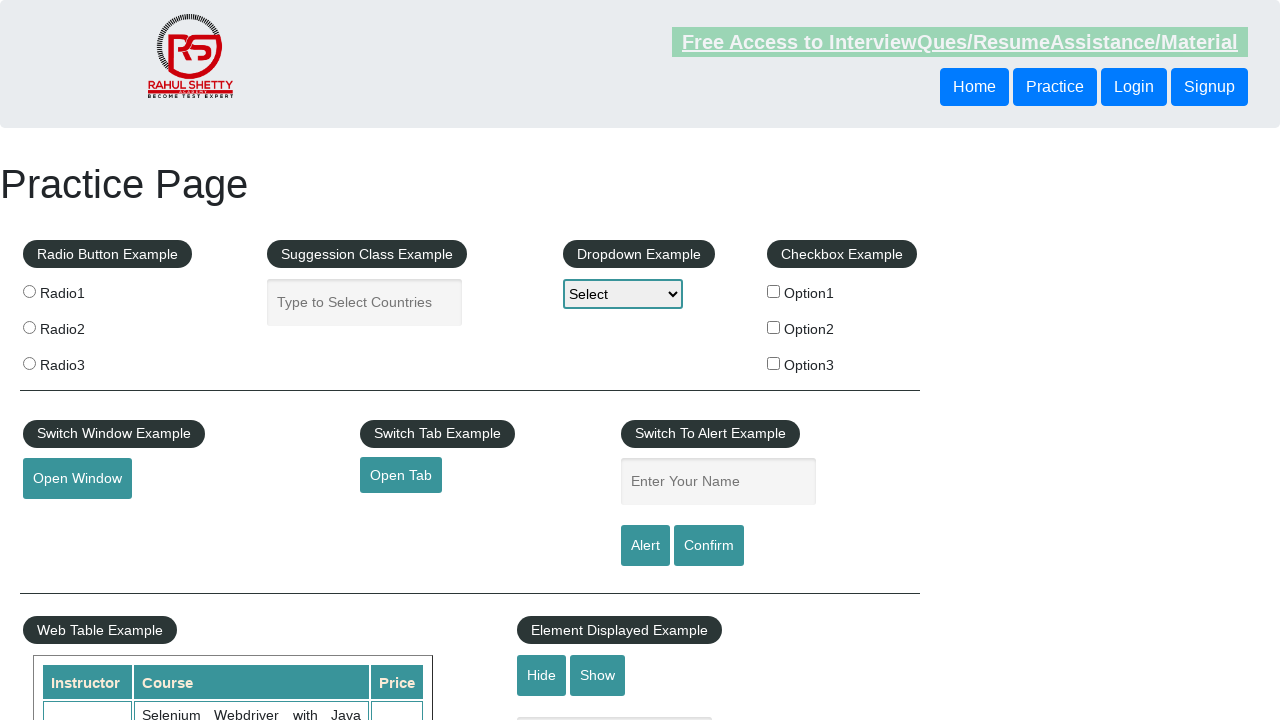

Waited for table with class 'tableFixHead' to be visible
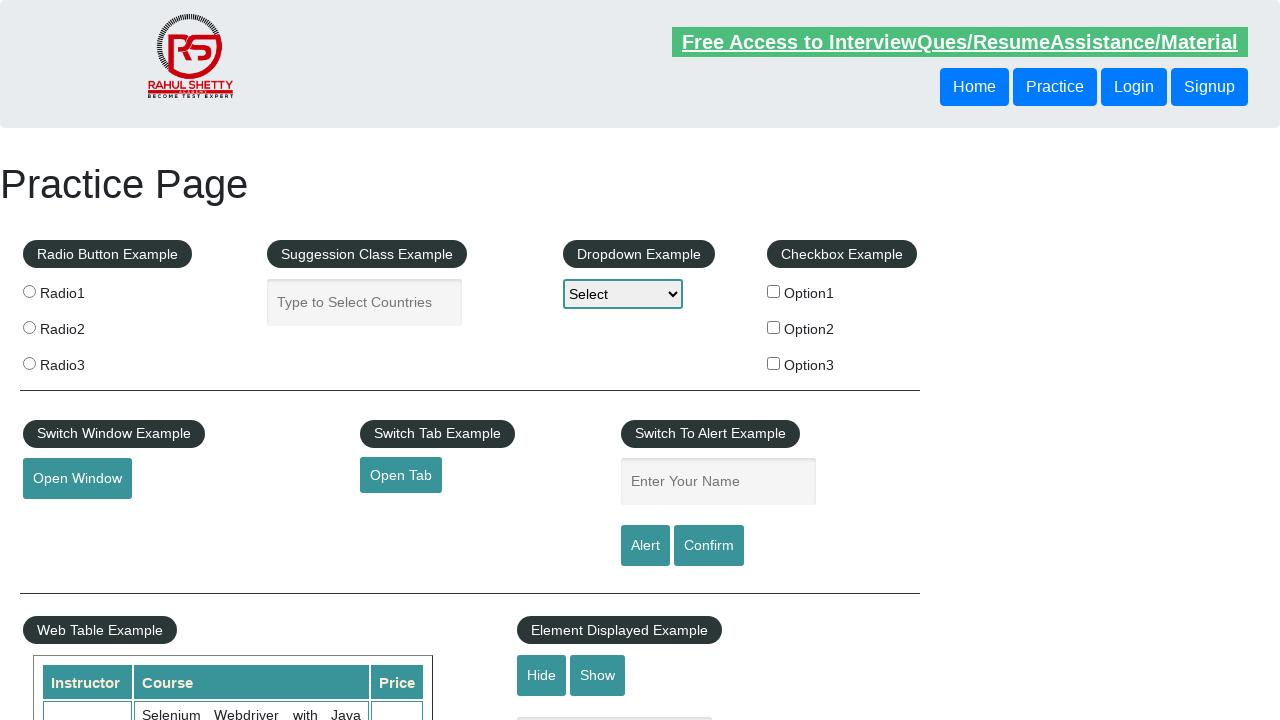

Waited for position data cells in table body to load
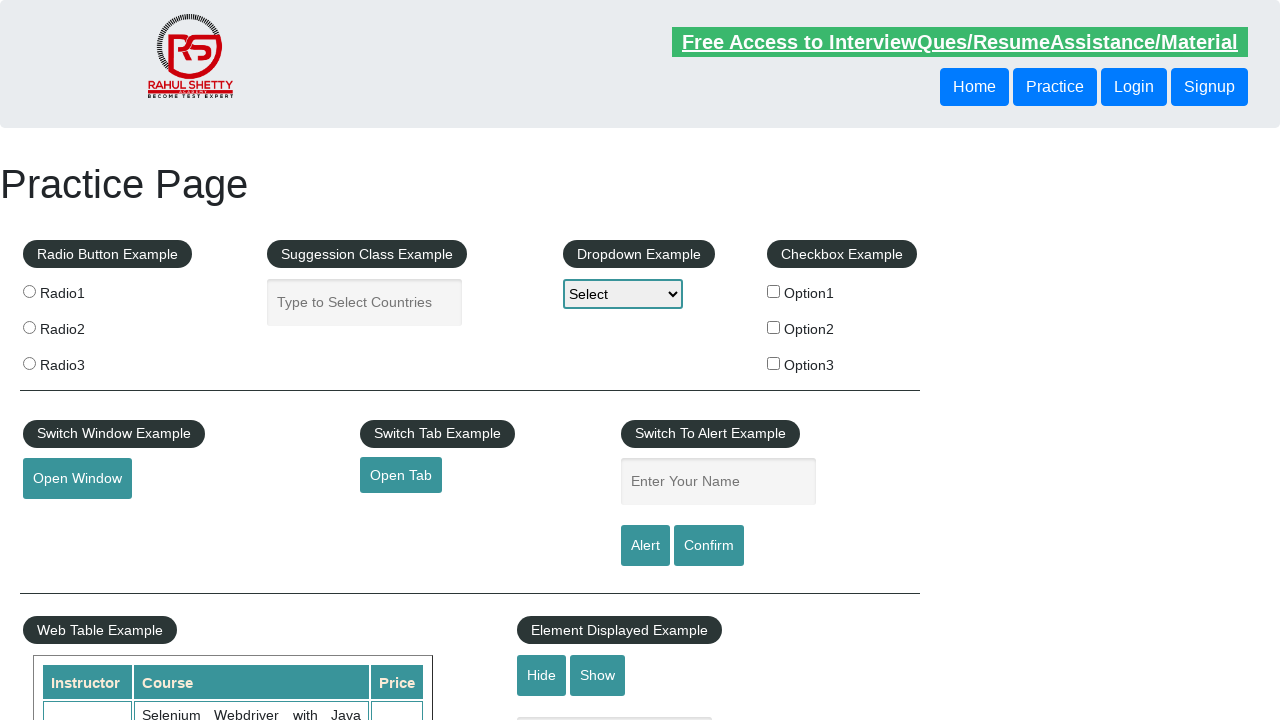

Located all position data cells in table
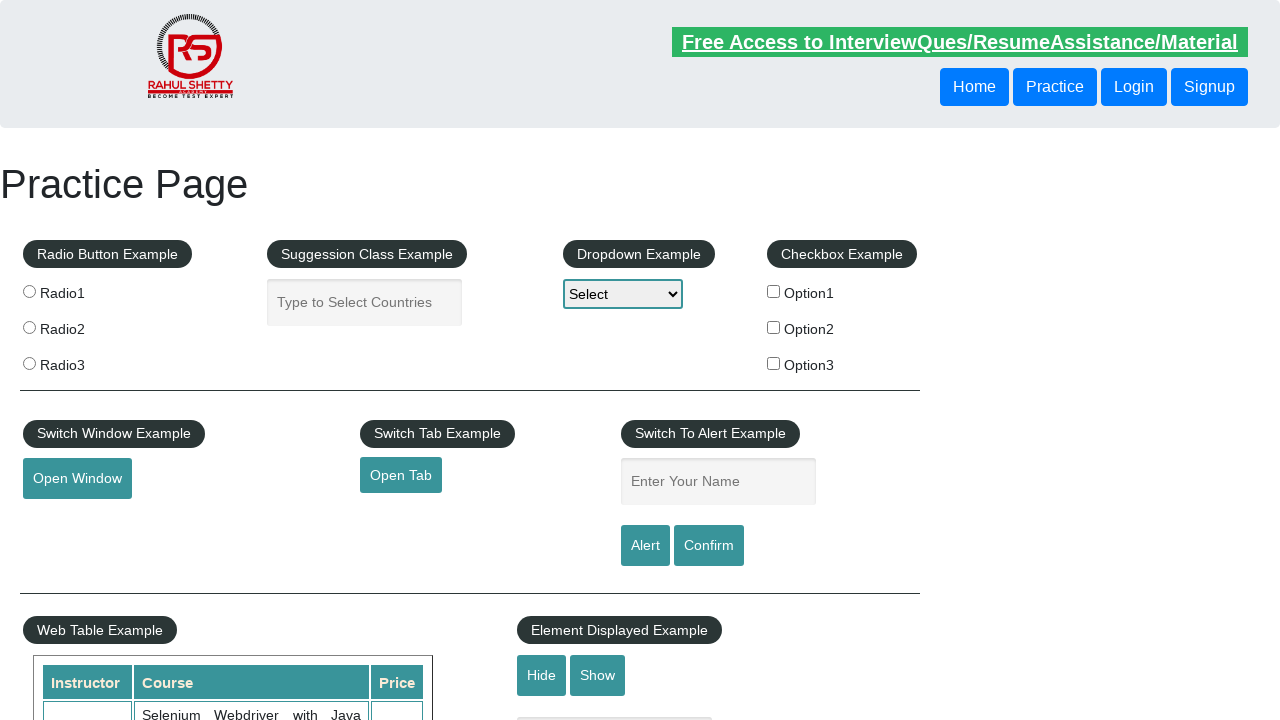

Asserted that table contains at least one position row
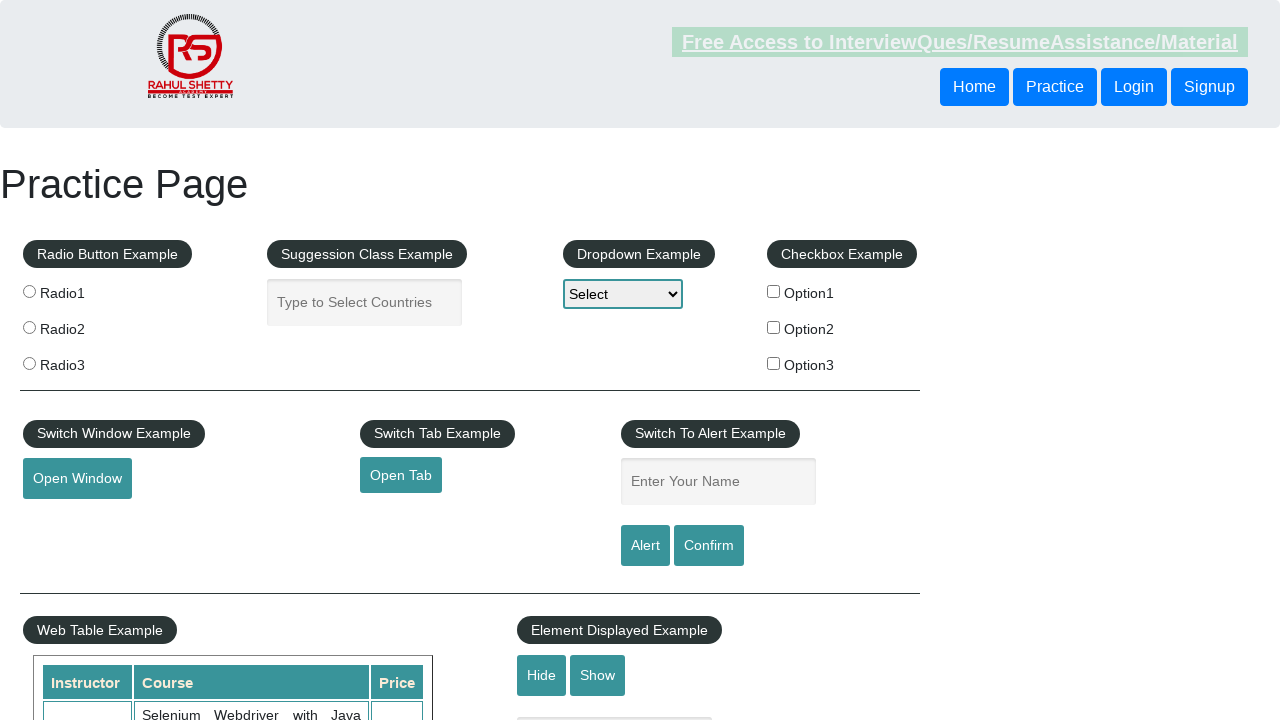

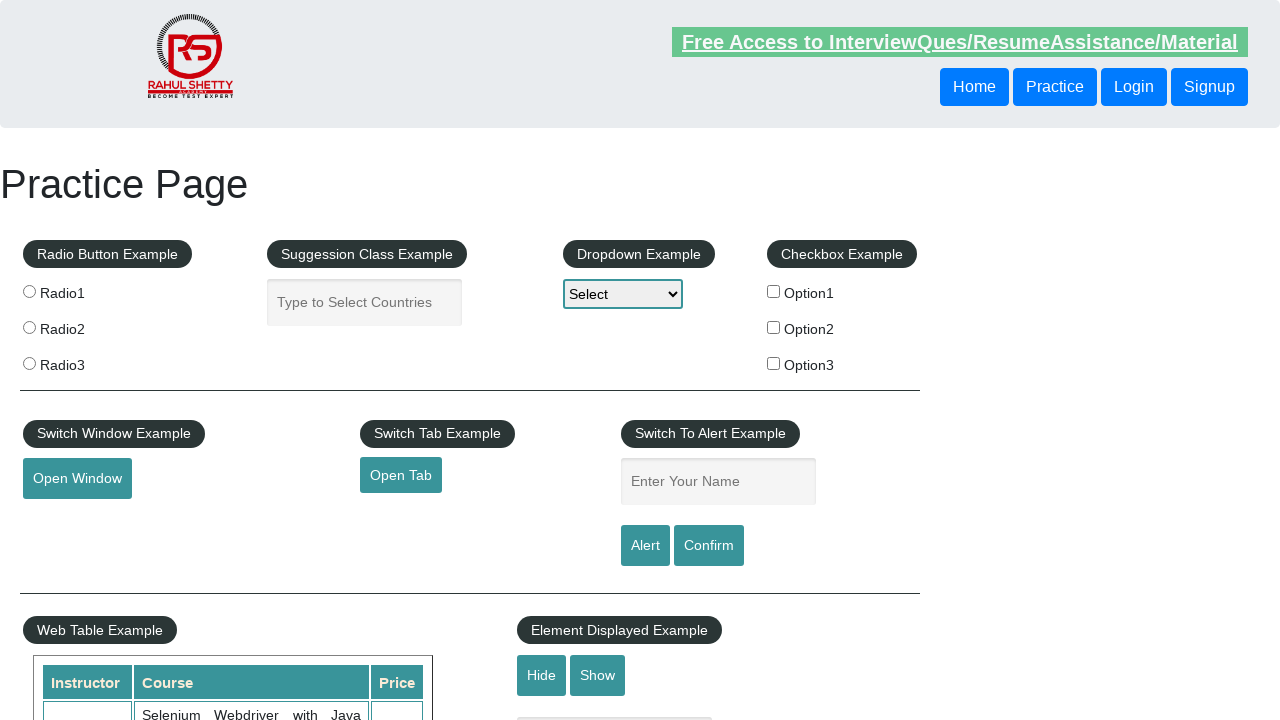